Tests JavaScript prompt dialog handling by clicking a button, entering text in the prompt, and accepting it

Starting URL: https://the-internet.herokuapp.com/javascript_alerts

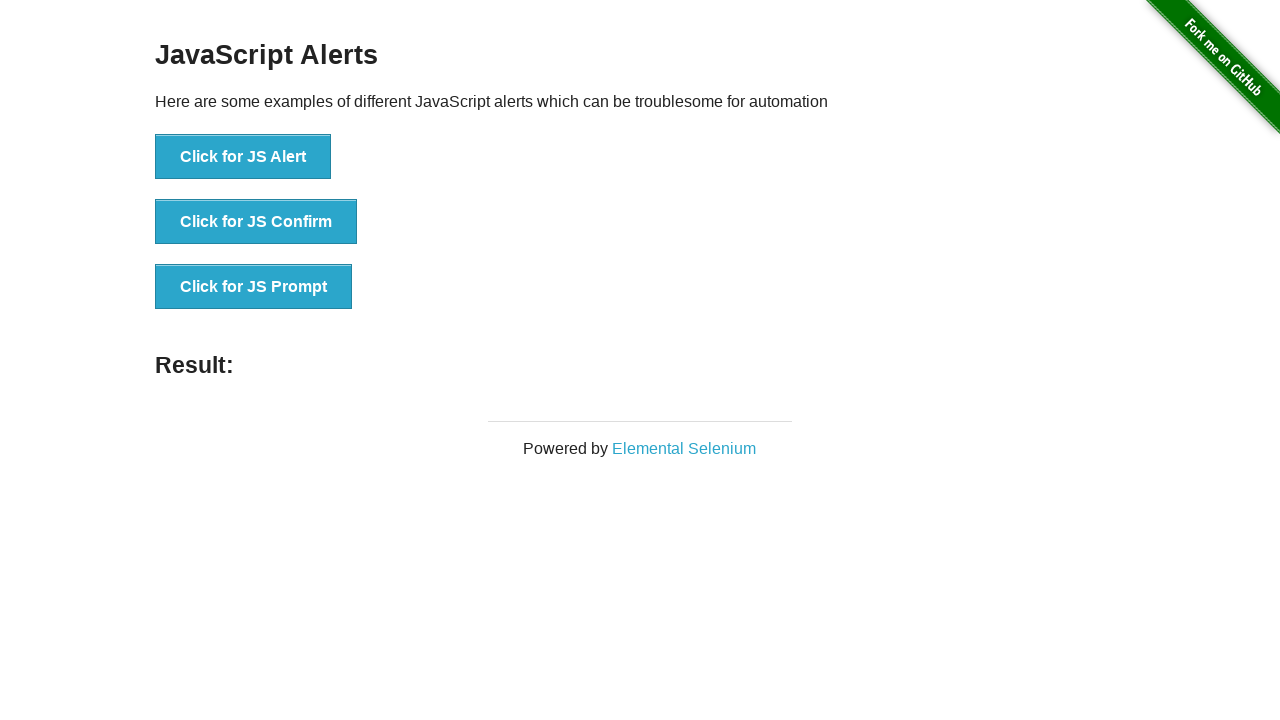

Set up dialog handler to accept prompts with text '123'
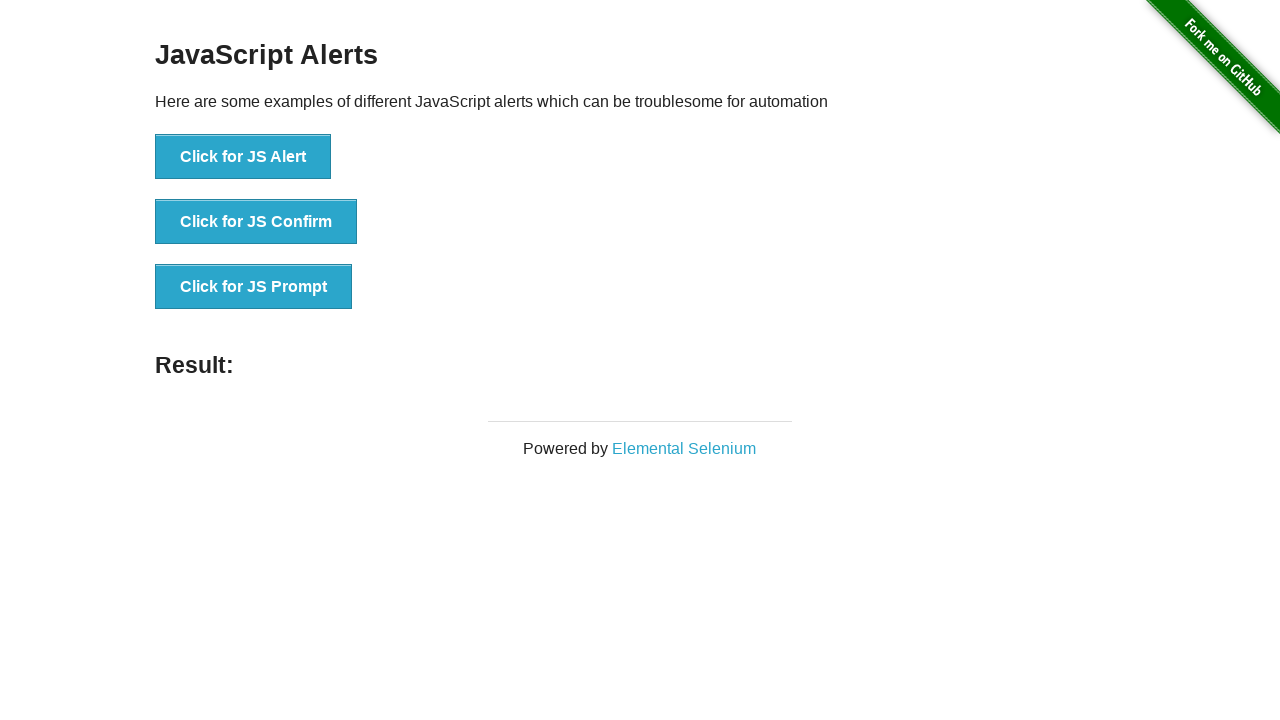

Waited for JS Prompt button to be visible
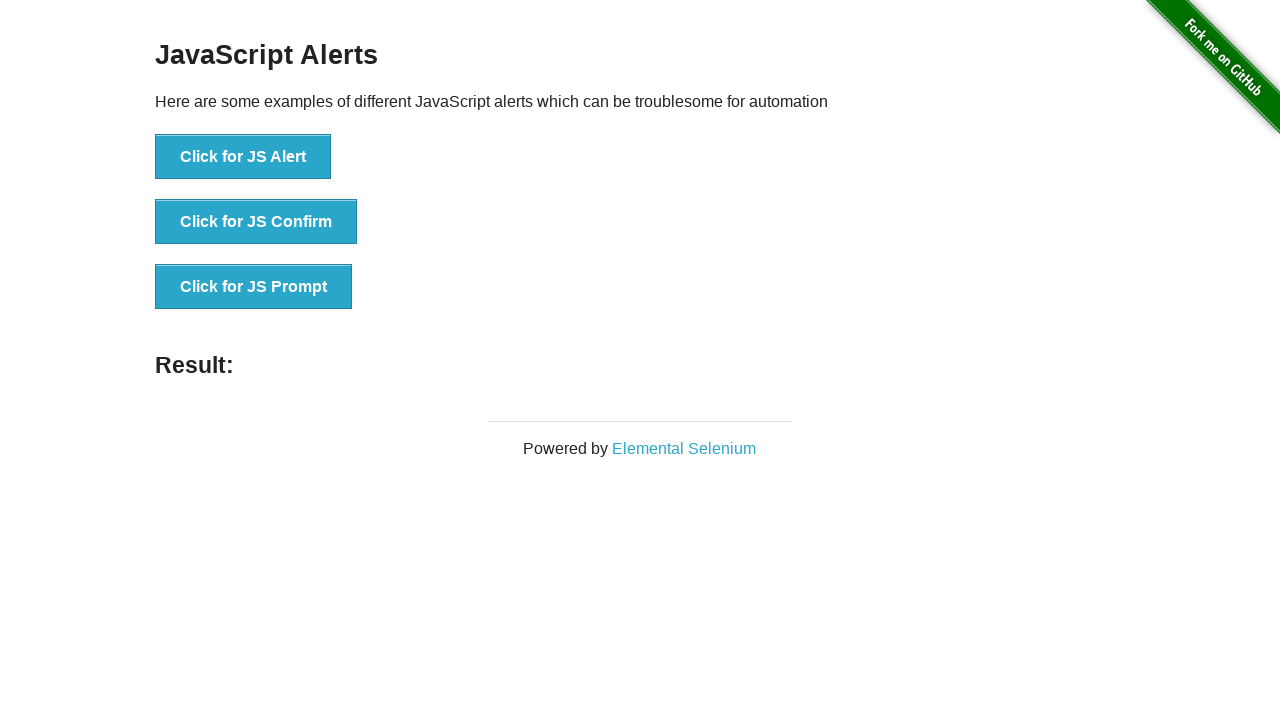

Clicked the JS Prompt button to trigger the dialog at (254, 287) on xpath=//button[text()="Click for JS Prompt"]
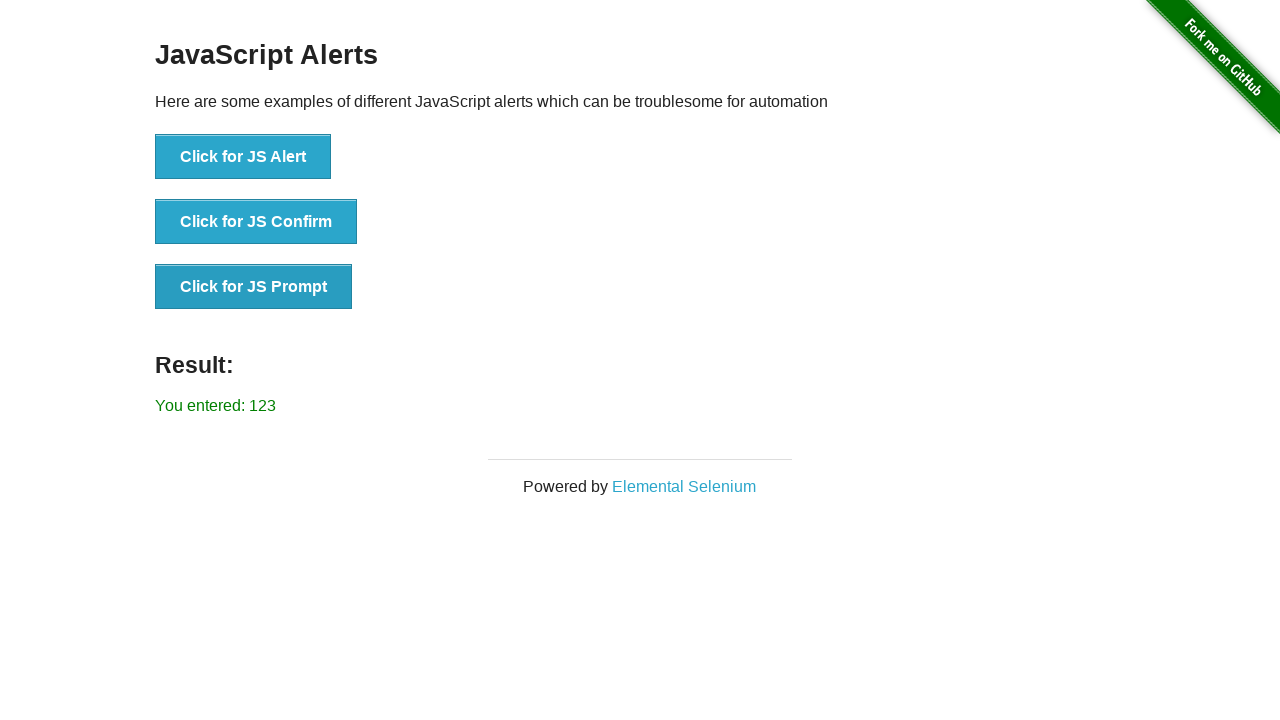

Prompt dialog was accepted and result element appeared
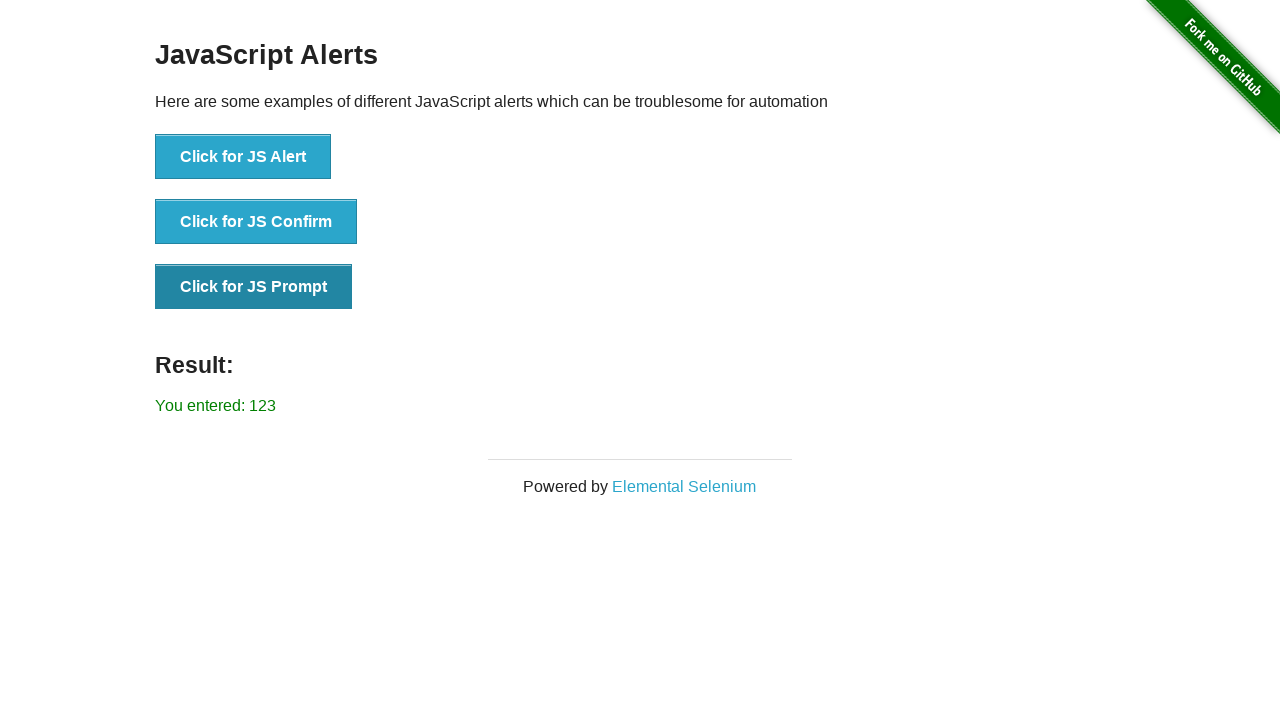

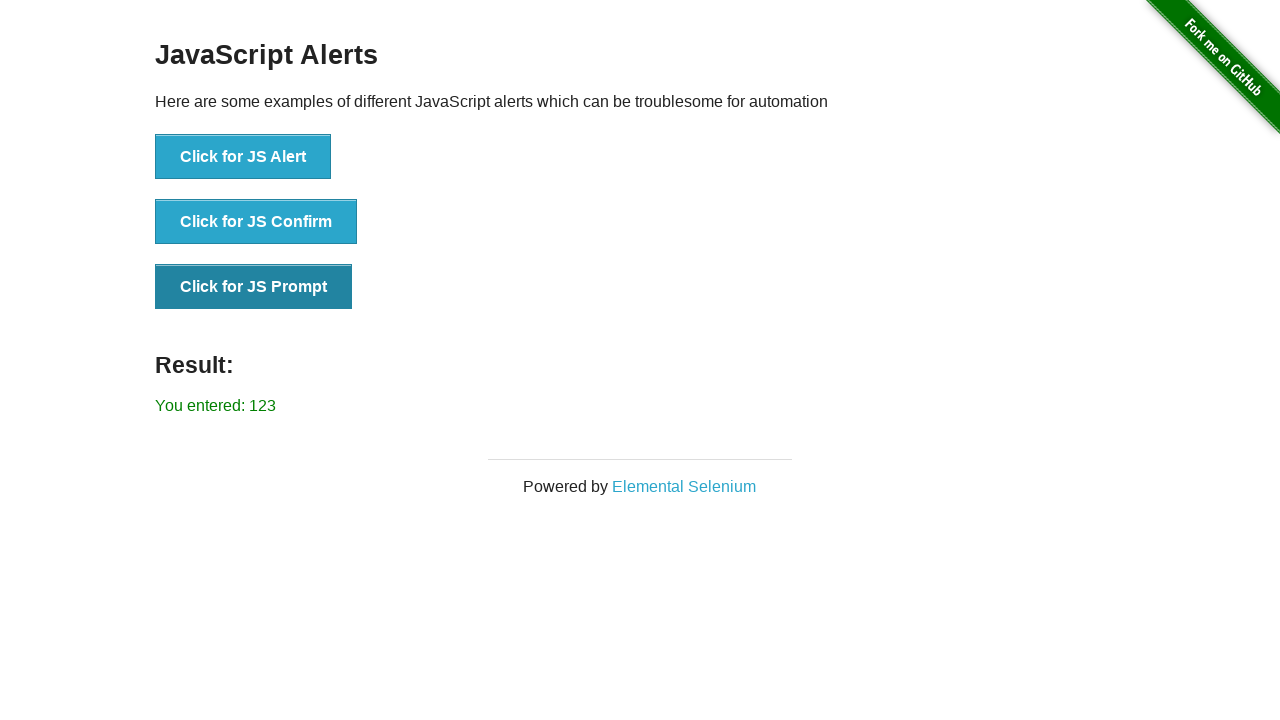